Tests the Marshalls website search functionality by searching for an irrelevant term ("live roses") and verifying that no results are shown.

Starting URL: https://marshalls.com/us/store/index.jsp

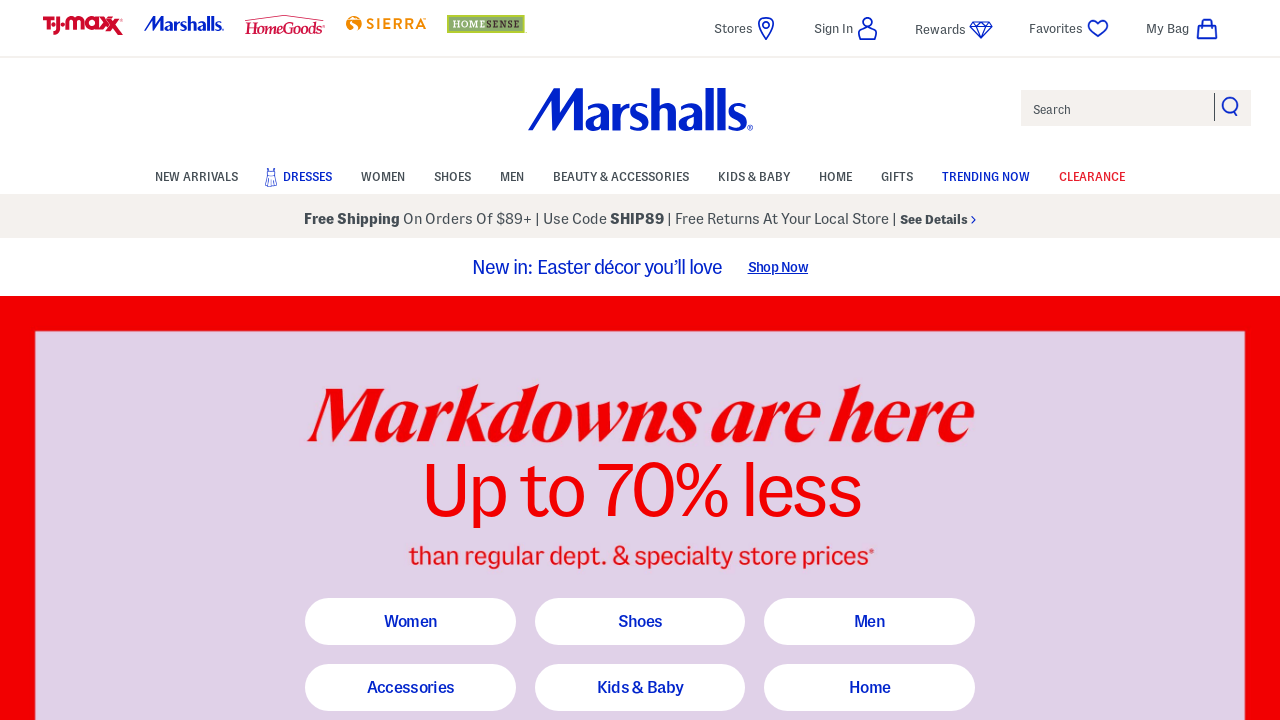

Filled search field with 'live roses' on #search-text-input
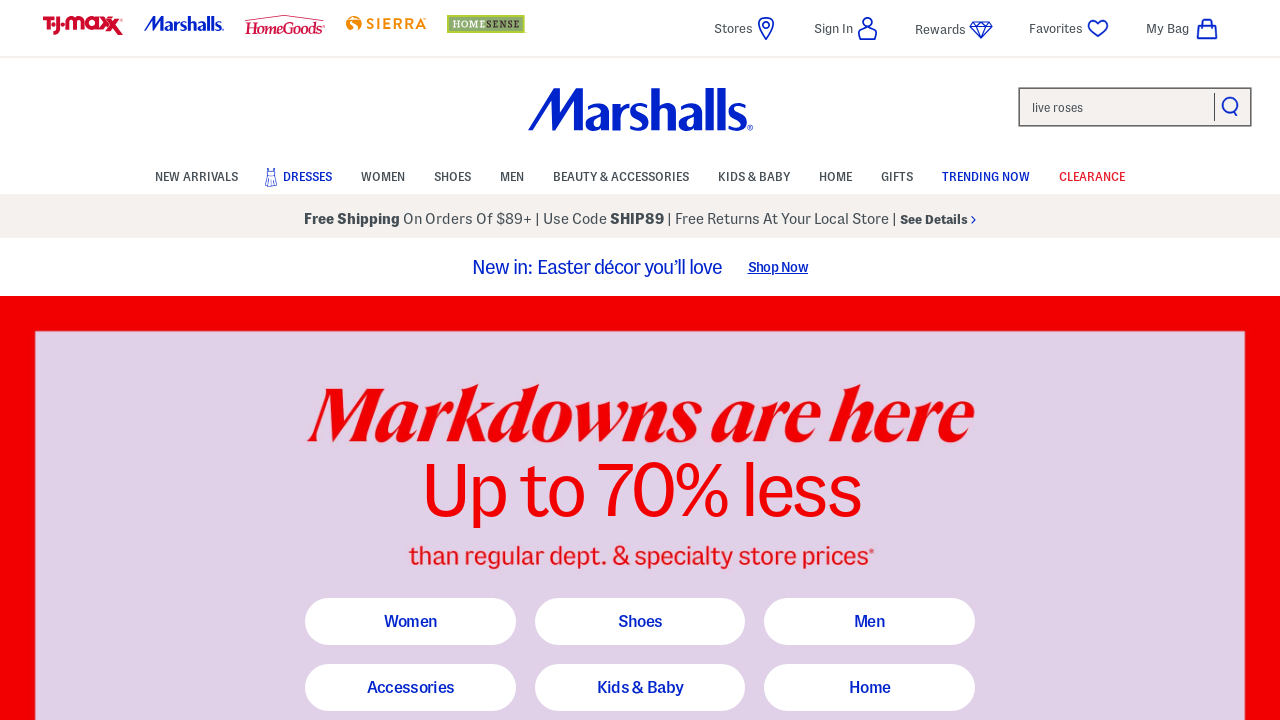

Clicked search button to search for 'live roses' at (1231, 106) on #search-submit-button
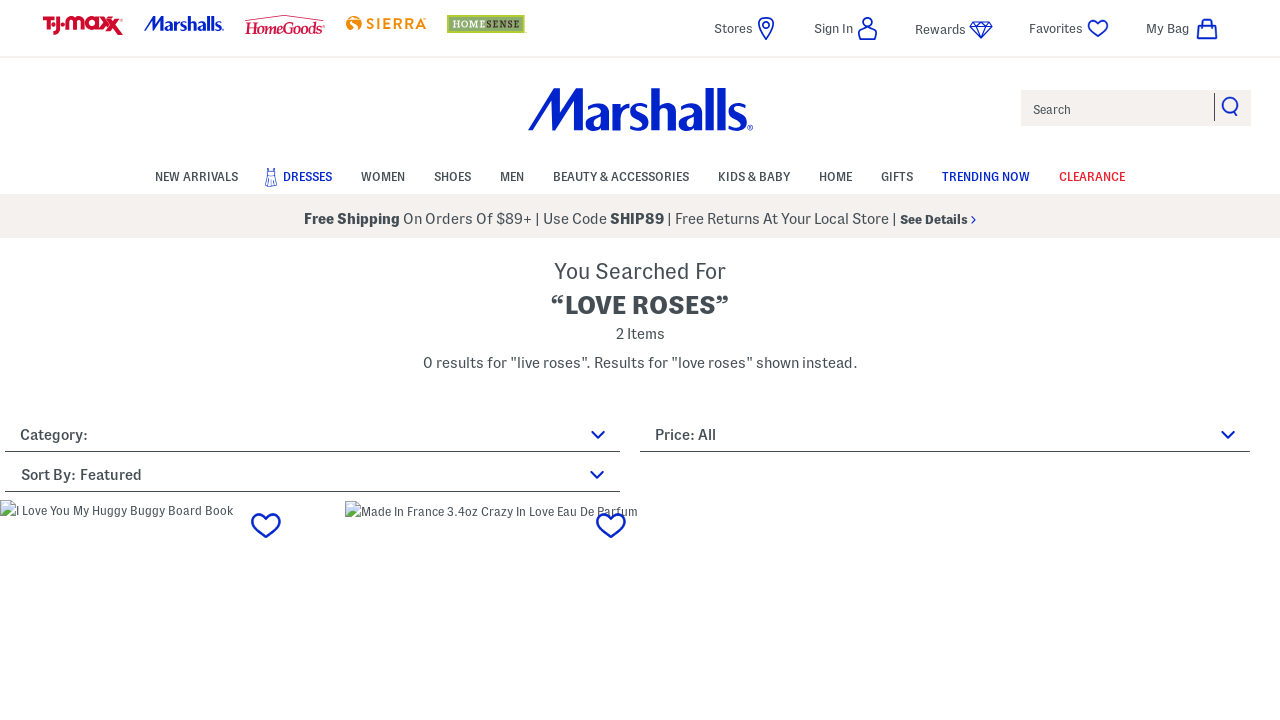

Search results page loaded with no results for 'live roses'
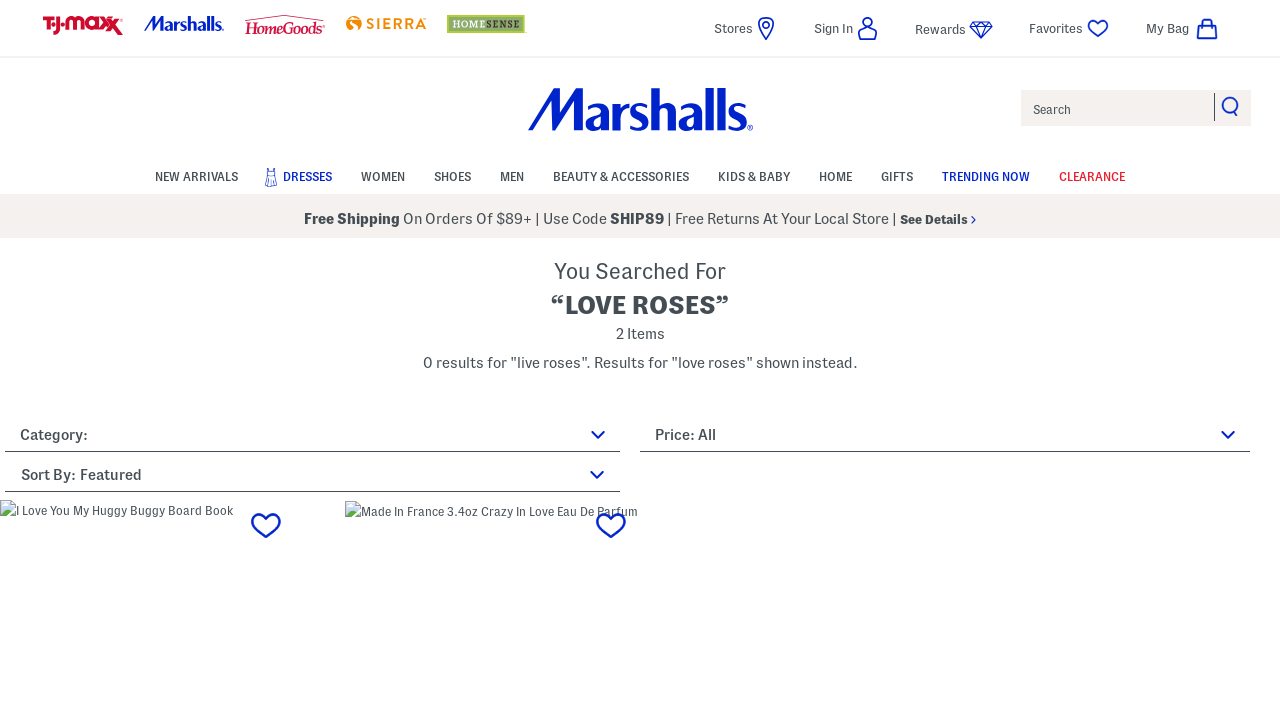

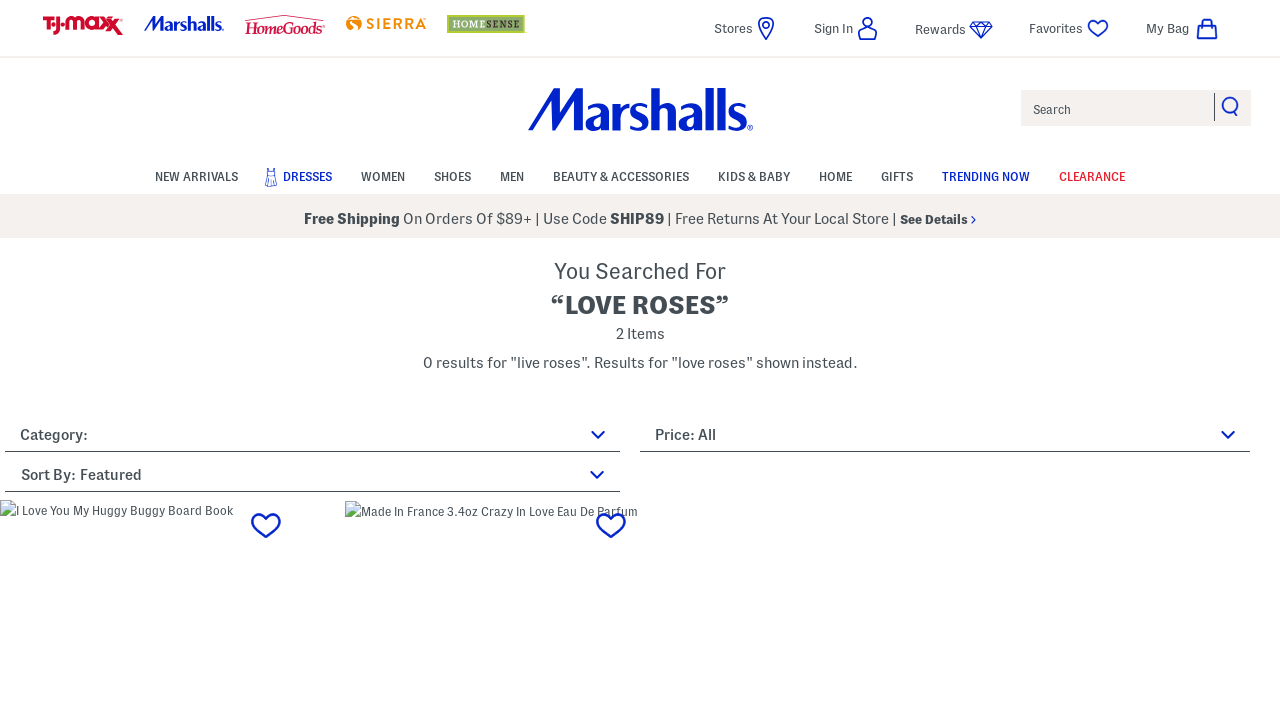